Tests alert functionality by entering a name in an input field, triggering an alert, and accepting it

Starting URL: https://rahulshettyacademy.com/AutomationPractice/

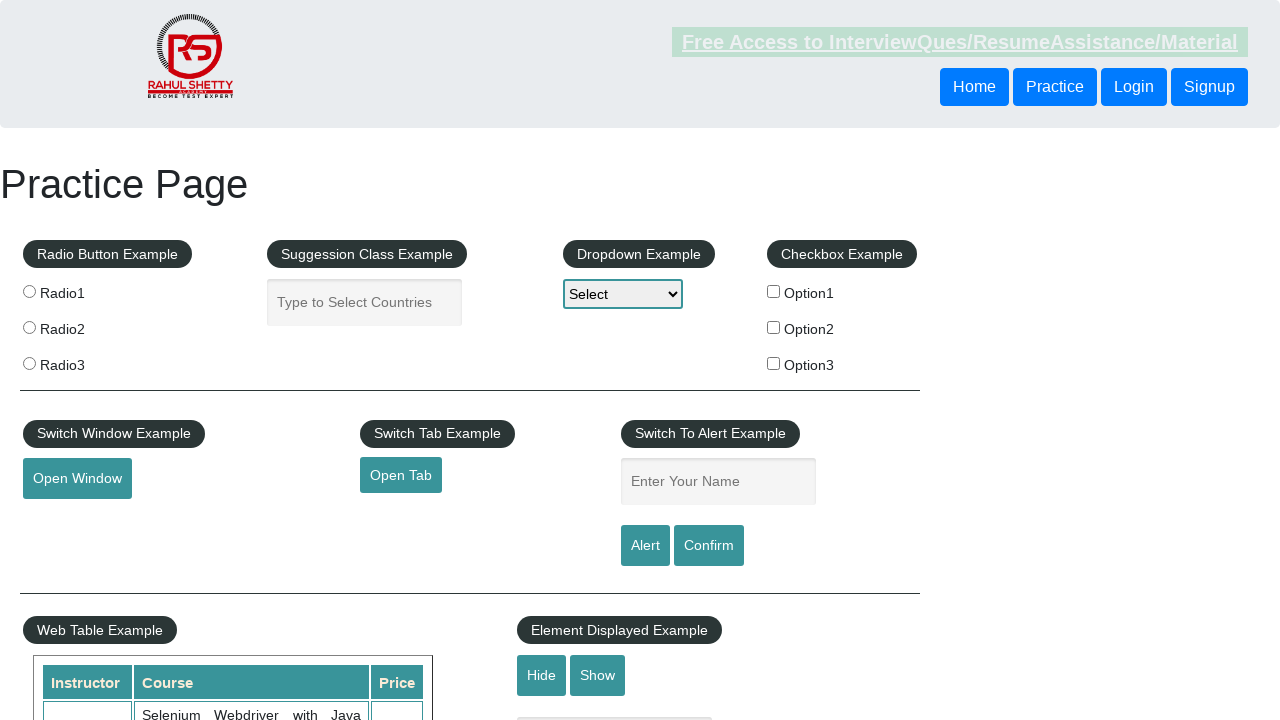

Filled name input field with 'Rahul' on #name
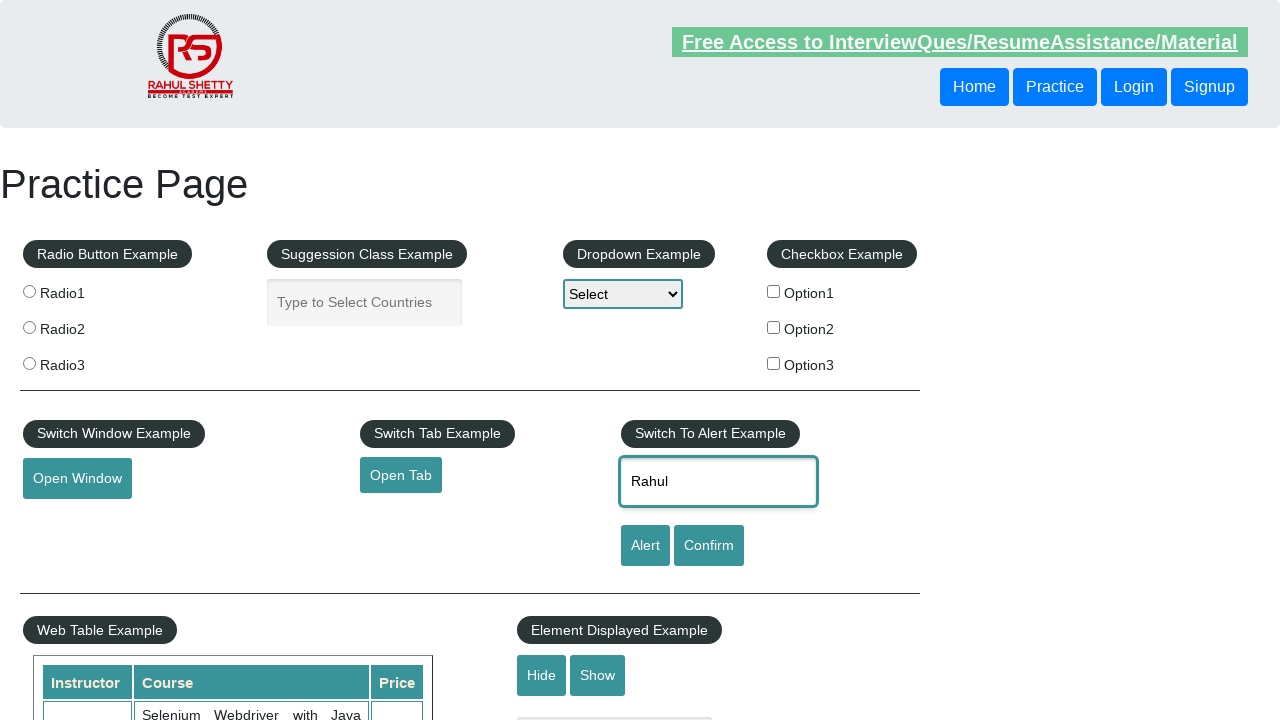

Clicked alert button to trigger alert dialog at (645, 546) on #alertbtn
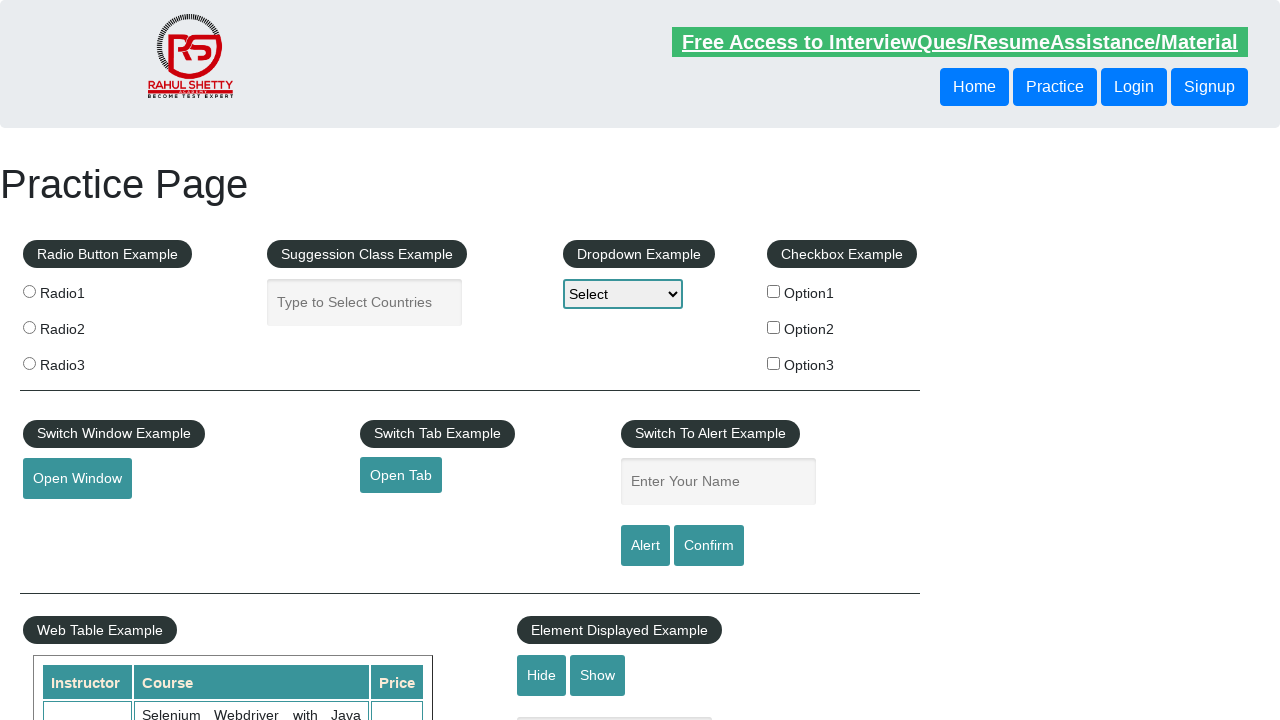

Set up dialog handler to accept alert
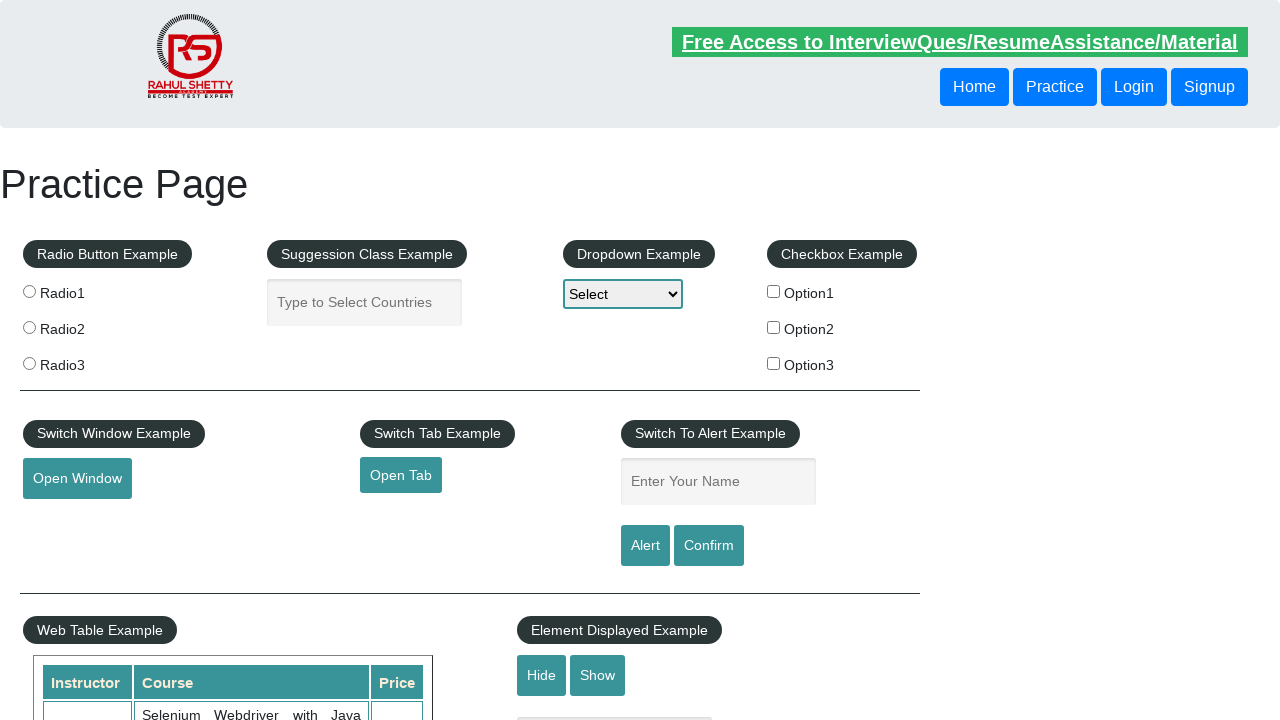

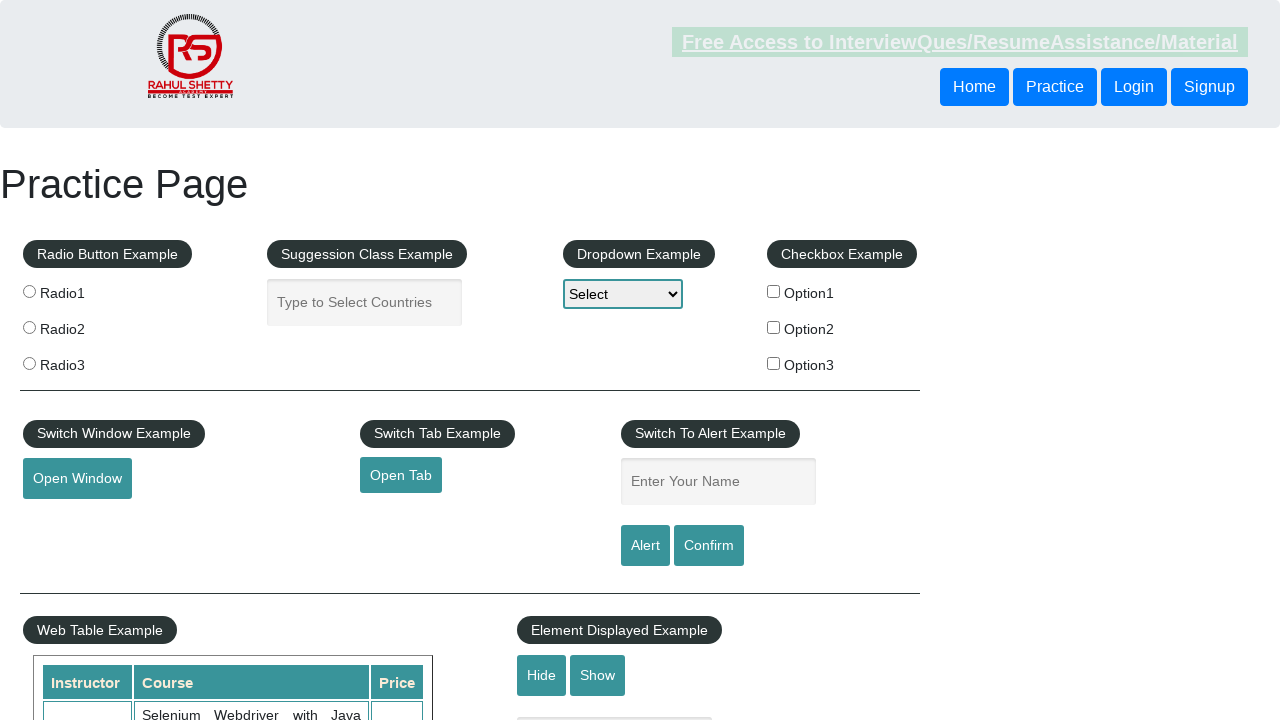